Tests text box form submission with invalid email format to verify validation

Starting URL: http://demoqa.com/

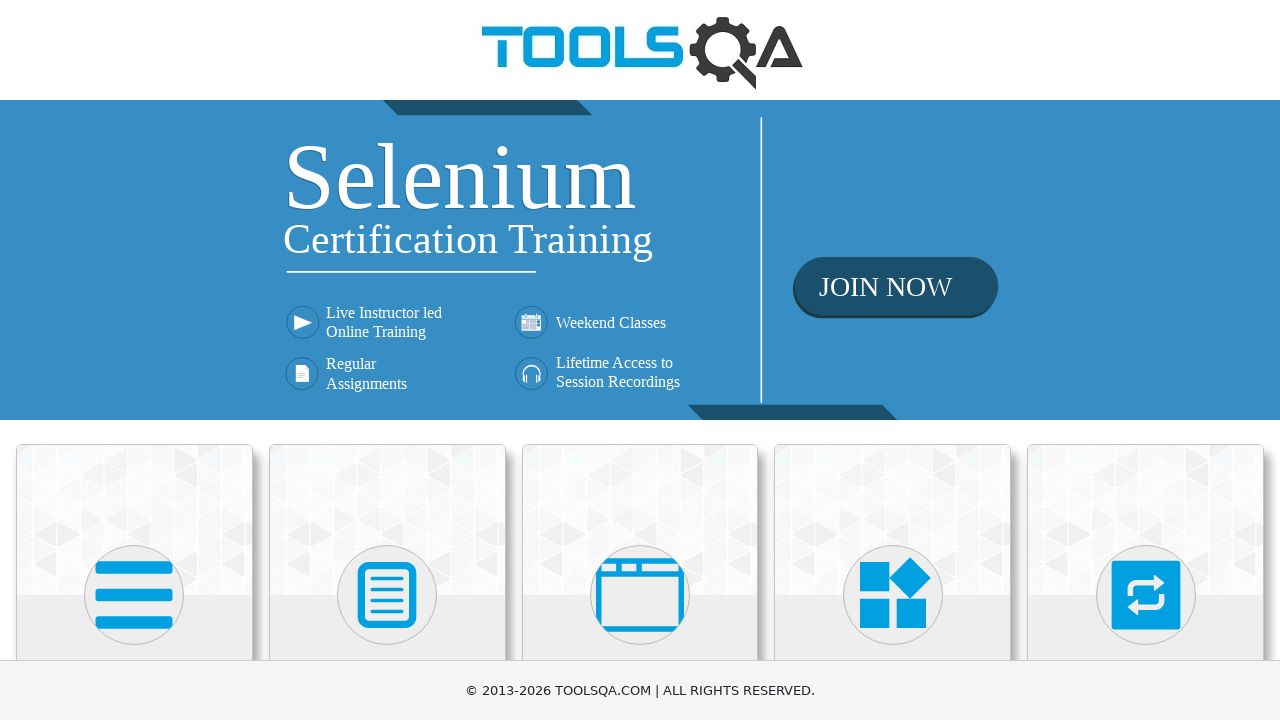

Clicked on Elements card at (134, 520) on .top-card
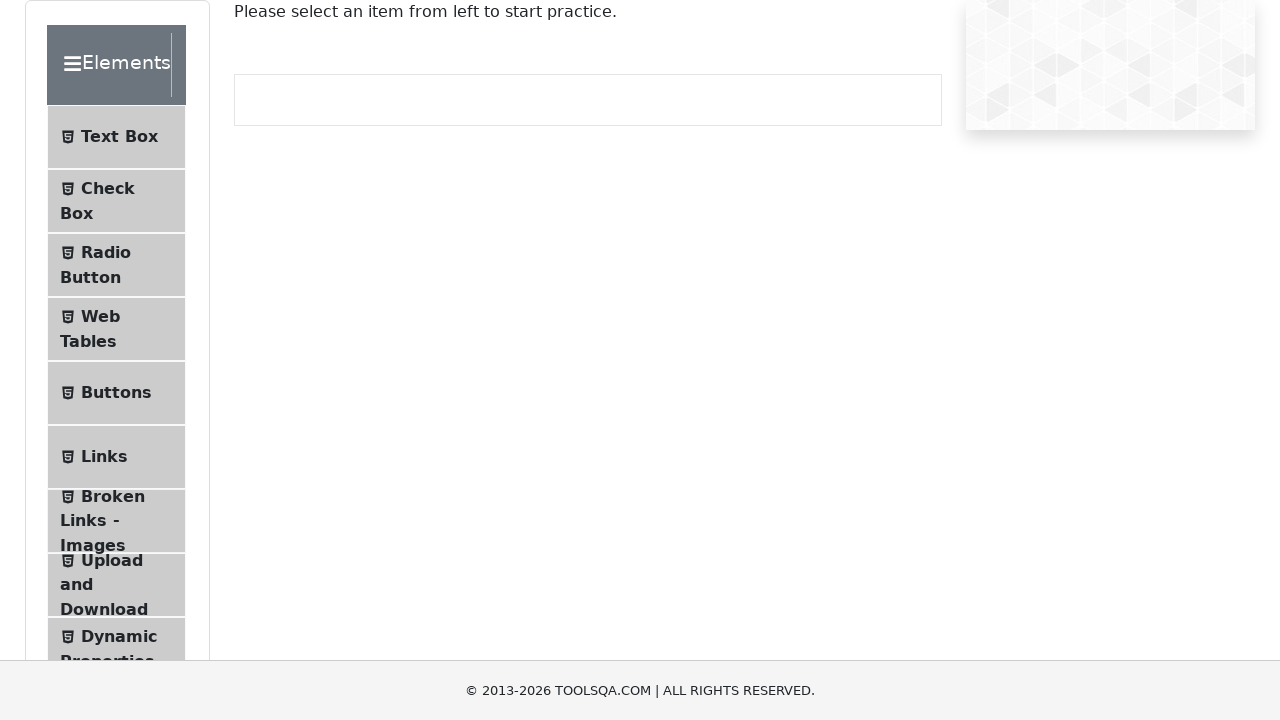

Clicked on Text Box menu item at (116, 137) on #item-0
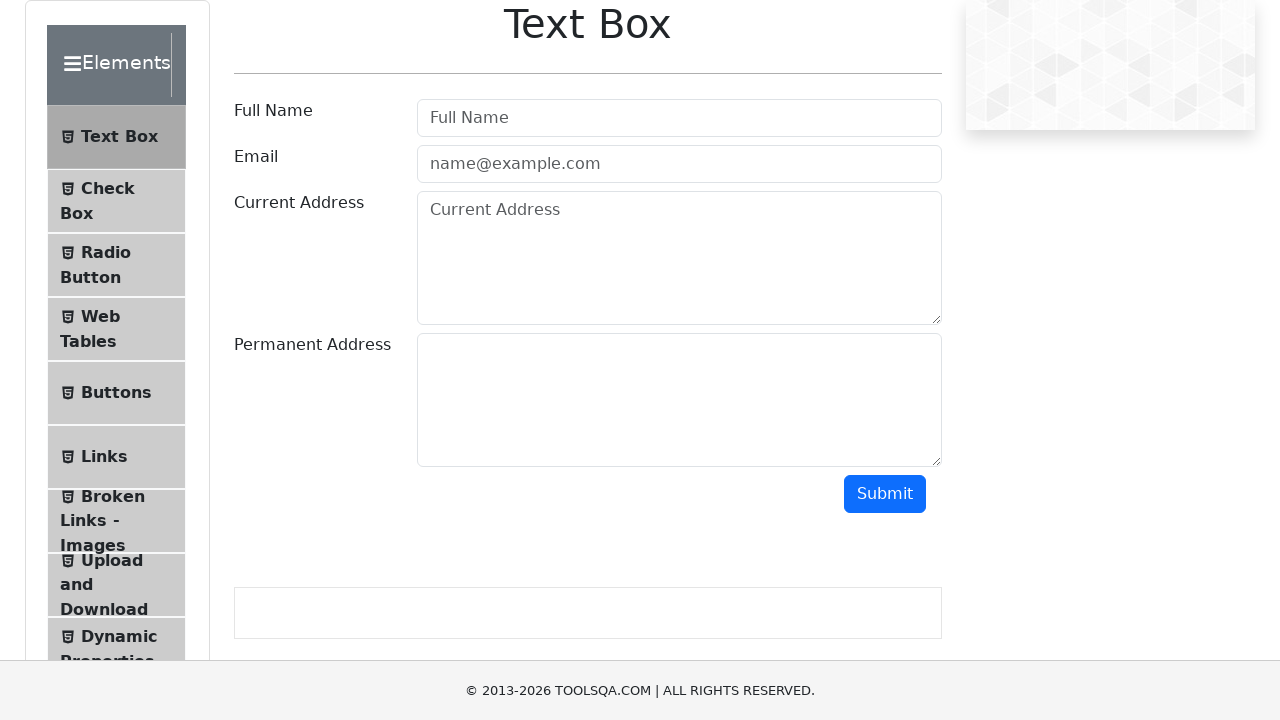

Filled username field with 'TestUser' on #userName
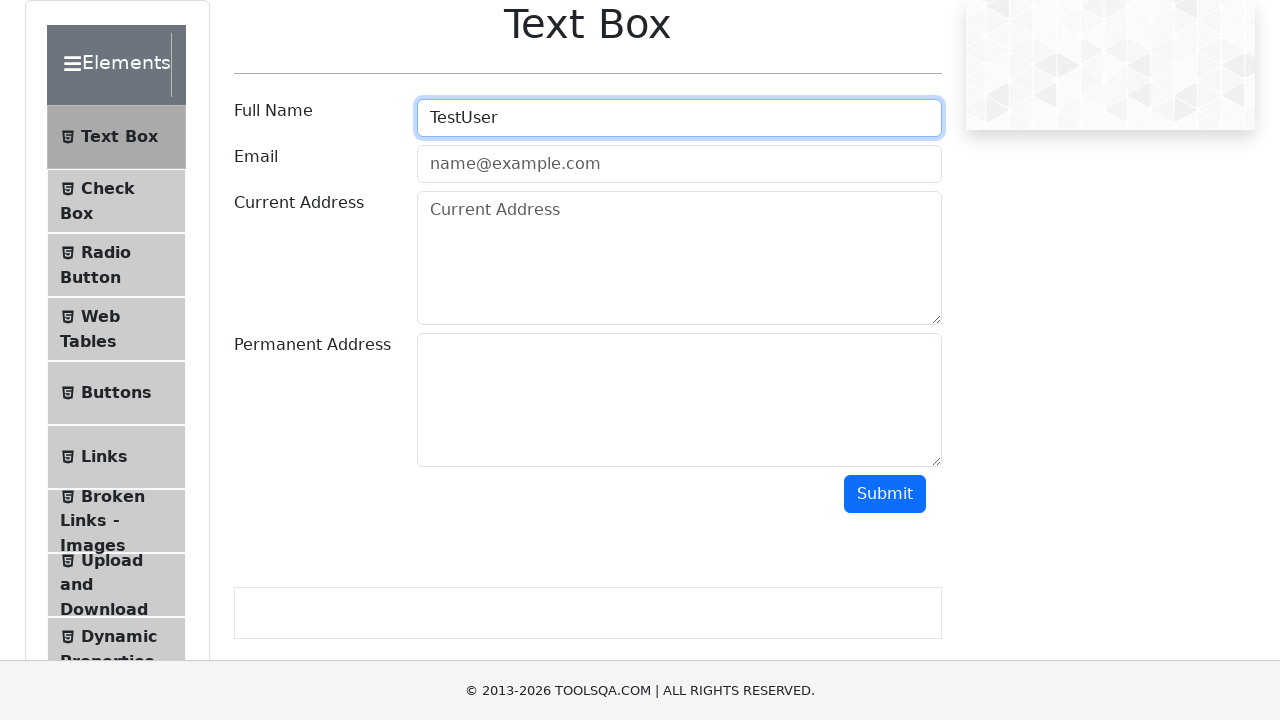

Filled email field with invalid format 'invalid@test.invalid' on #userEmail
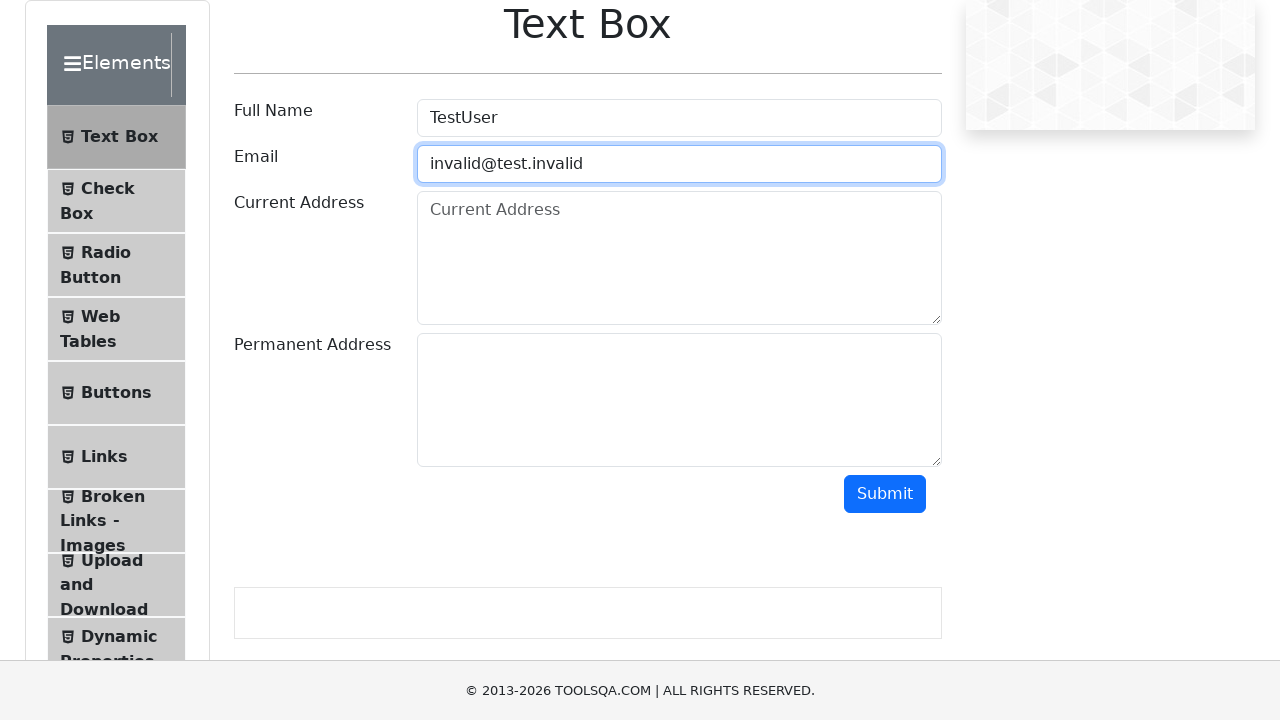

Filled current address field with '789 Test Street' on #currentAddress
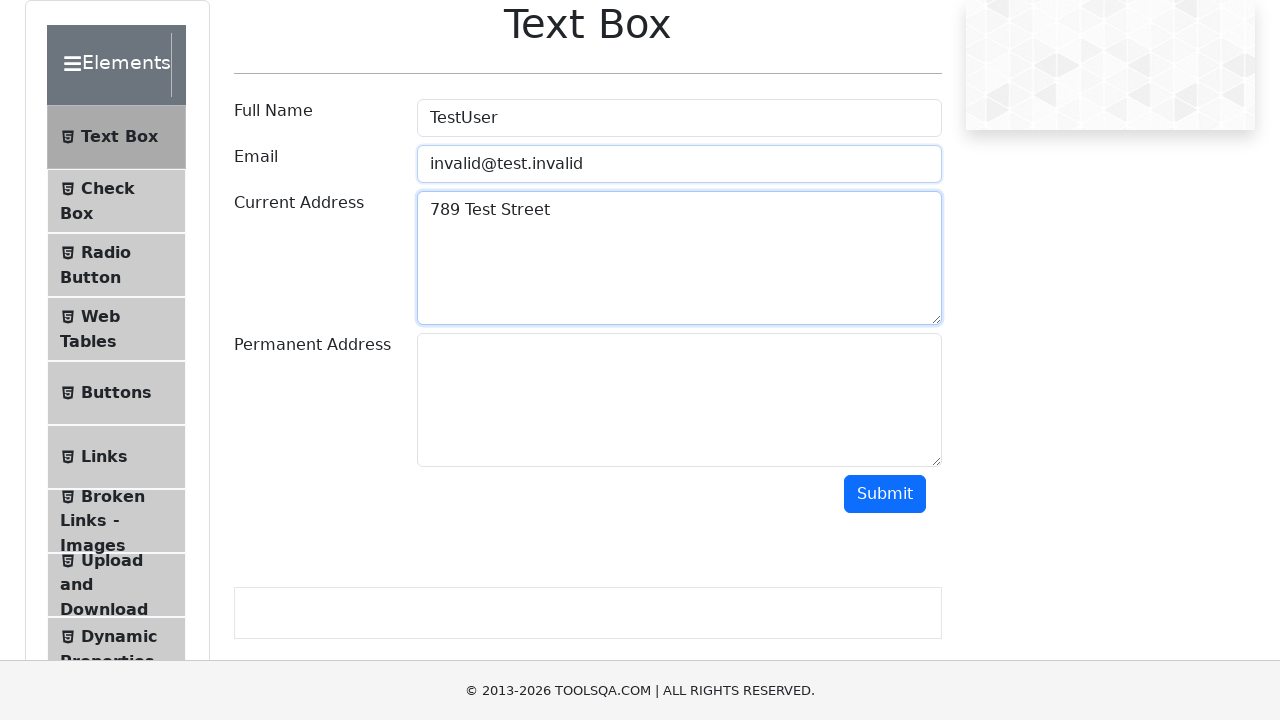

Filled permanent address field with '321 Sample Avenue' on #permanentAddress
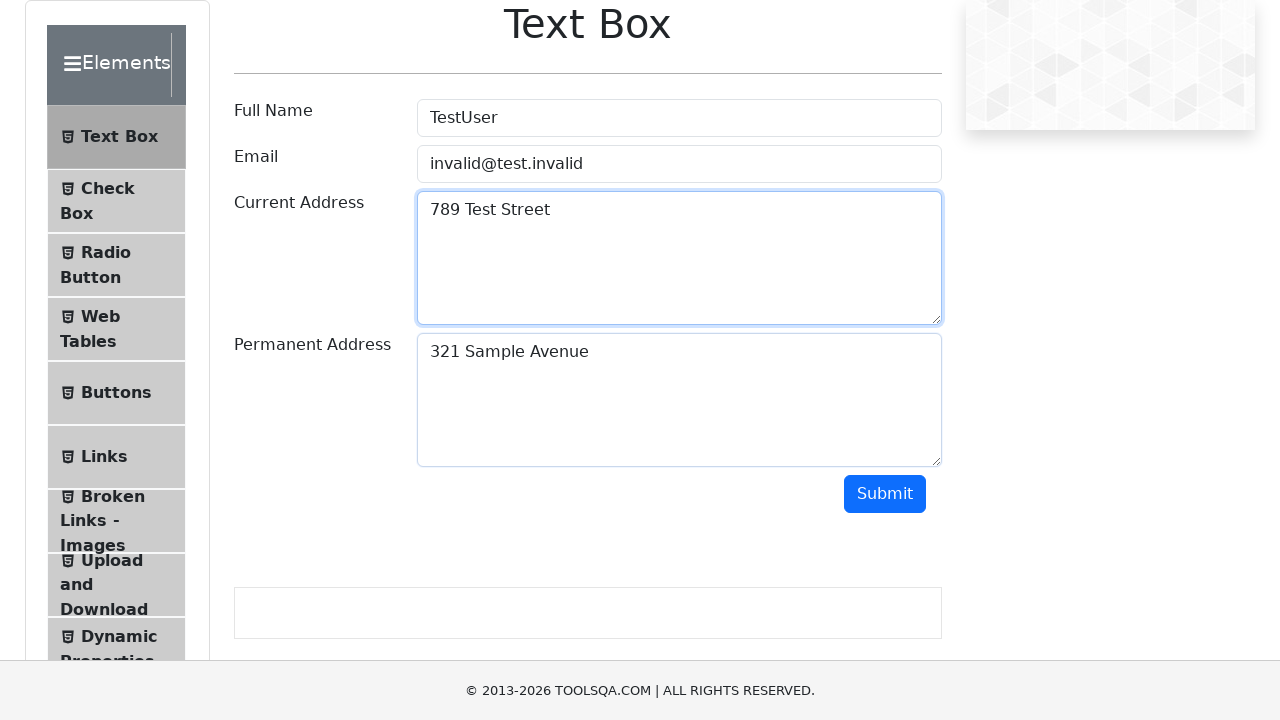

Located submit button
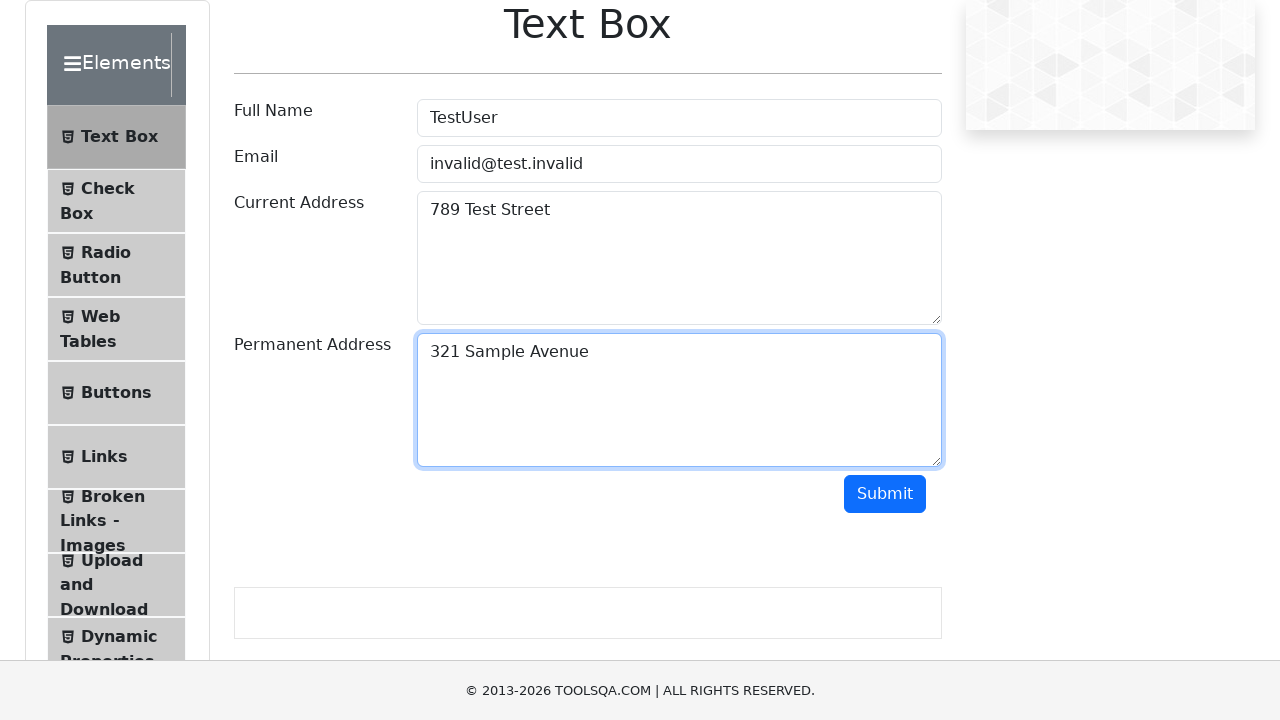

Scrolled submit button into view if needed
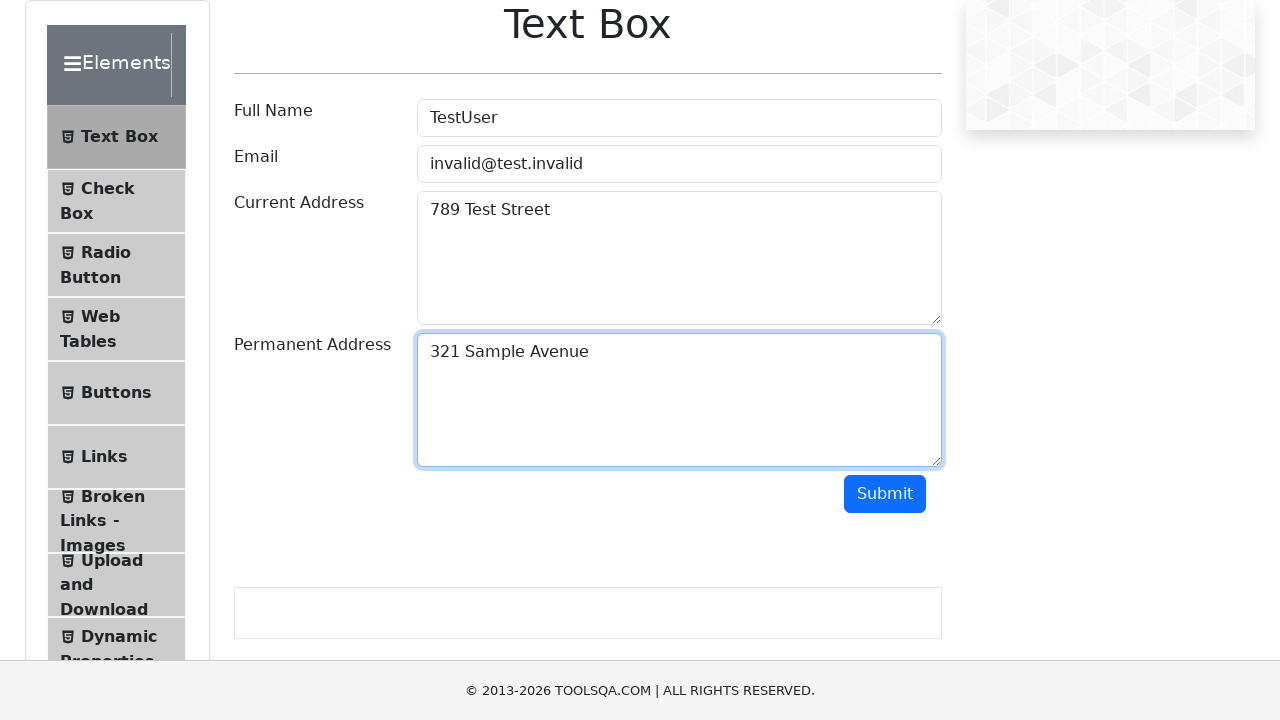

Clicked submit button to attempt form submission with invalid email at (885, 494) on #submit
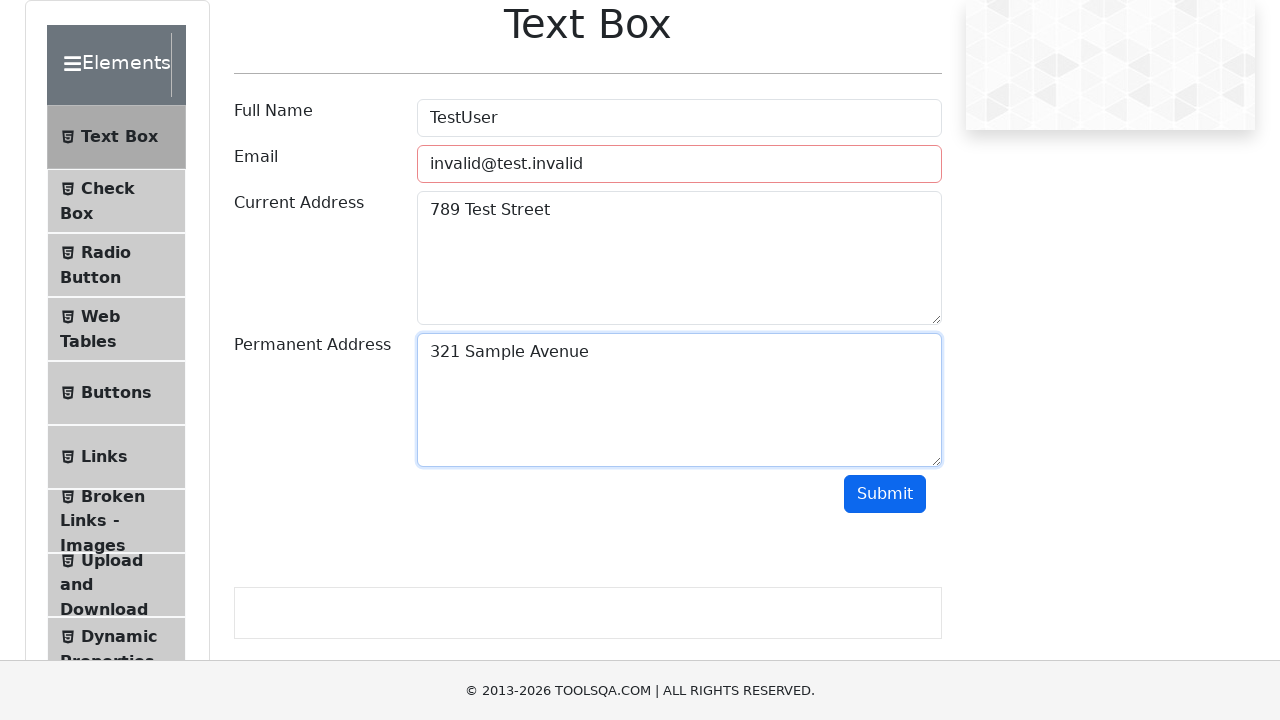

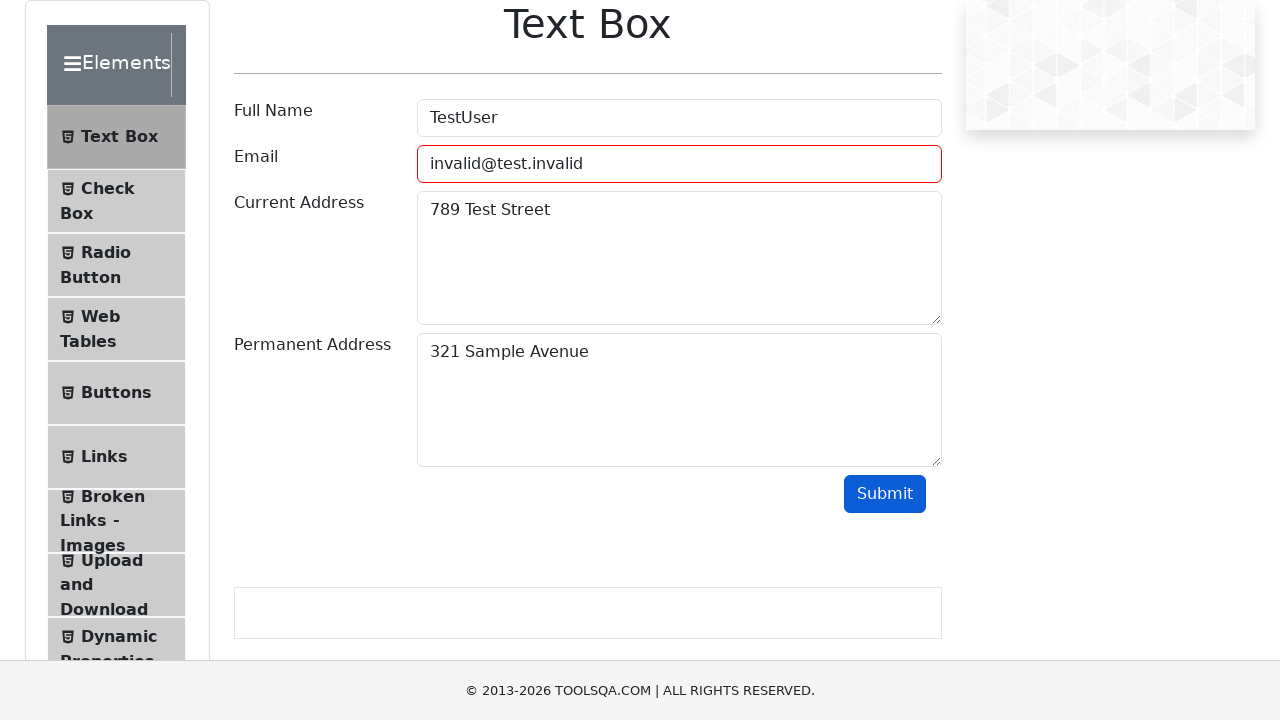